Tests drag-and-drop functionality on jQuery UI demo by dragging a draggable element onto a droppable target within an iframe.

Starting URL: https://jqueryui.com/droppable

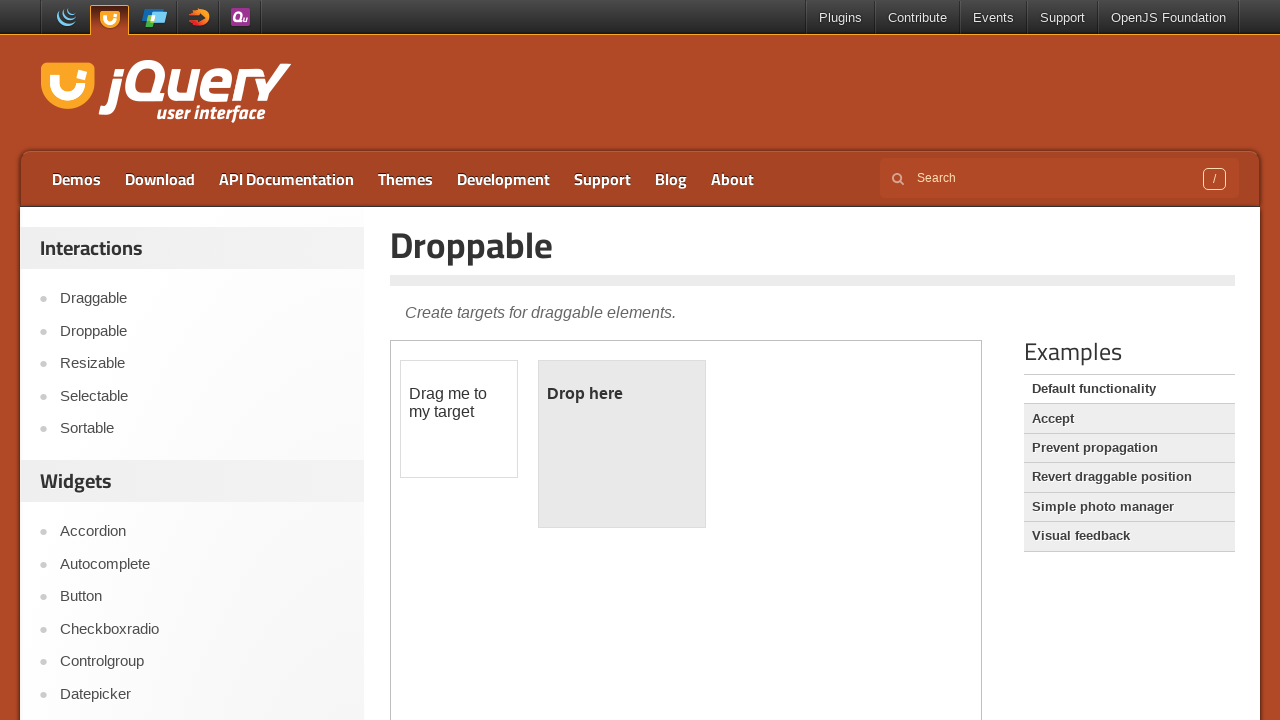

Located iframe containing drag-drop demo
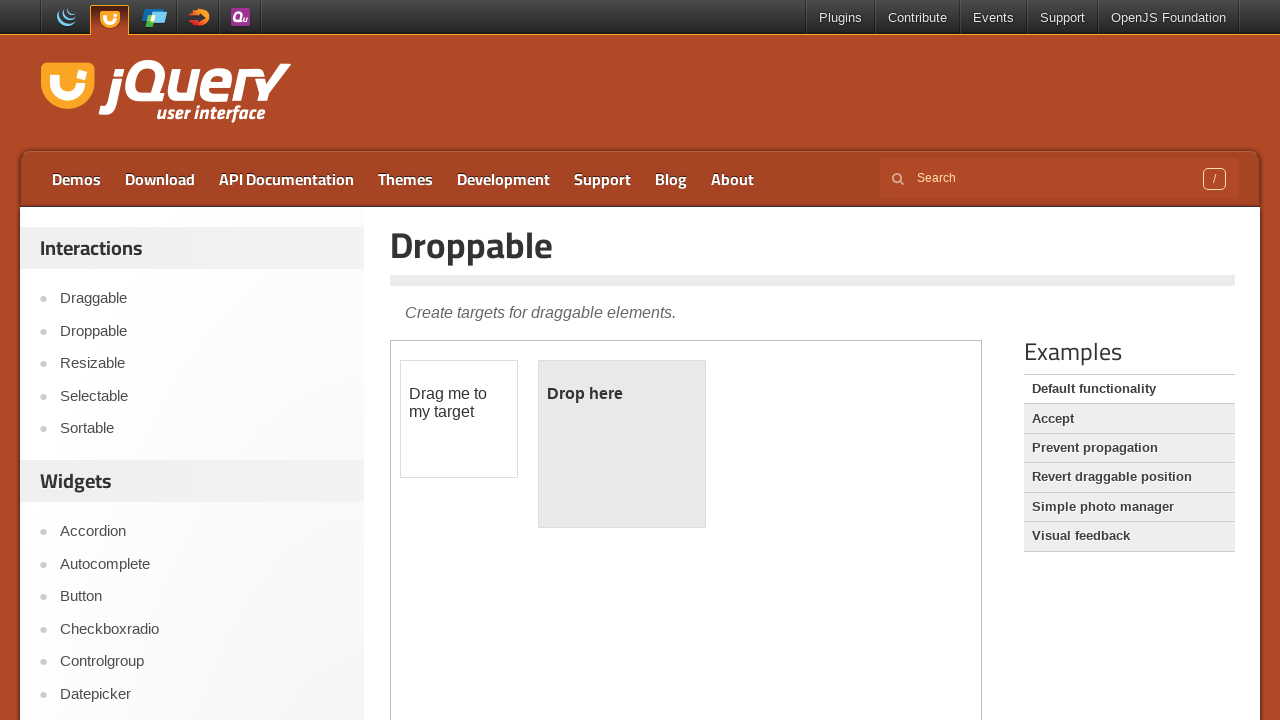

Located draggable element
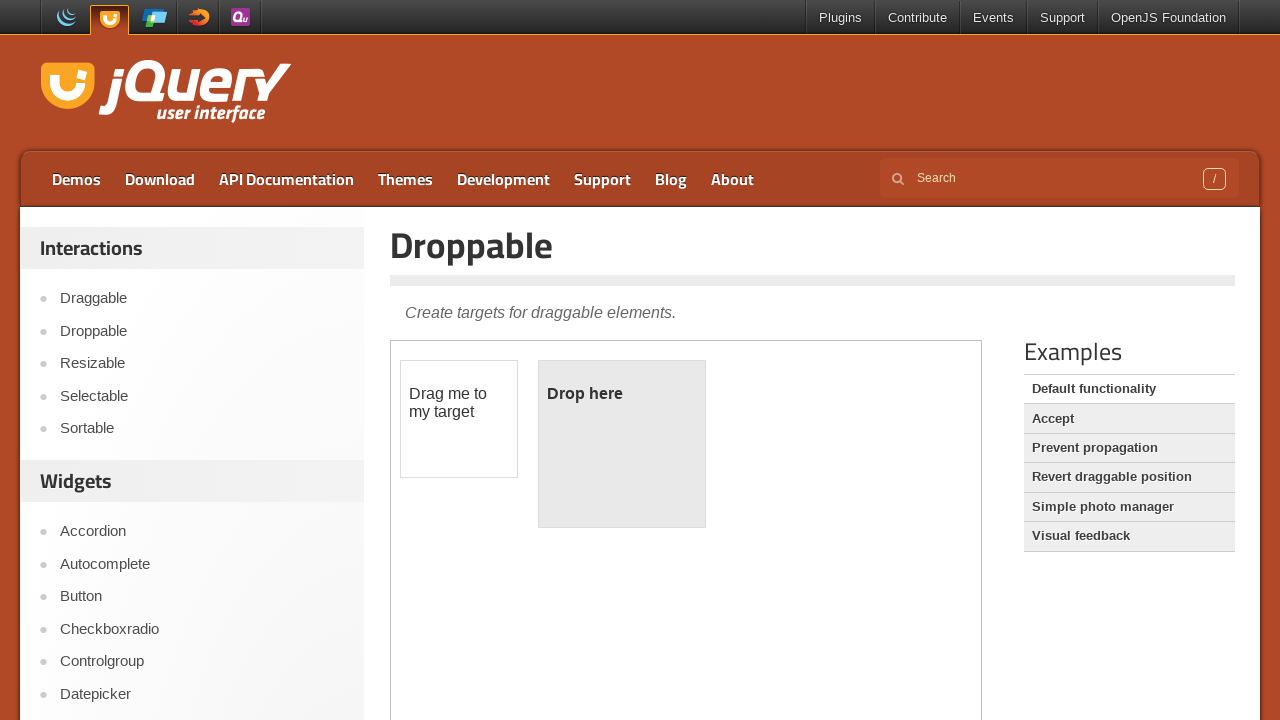

Located droppable target element
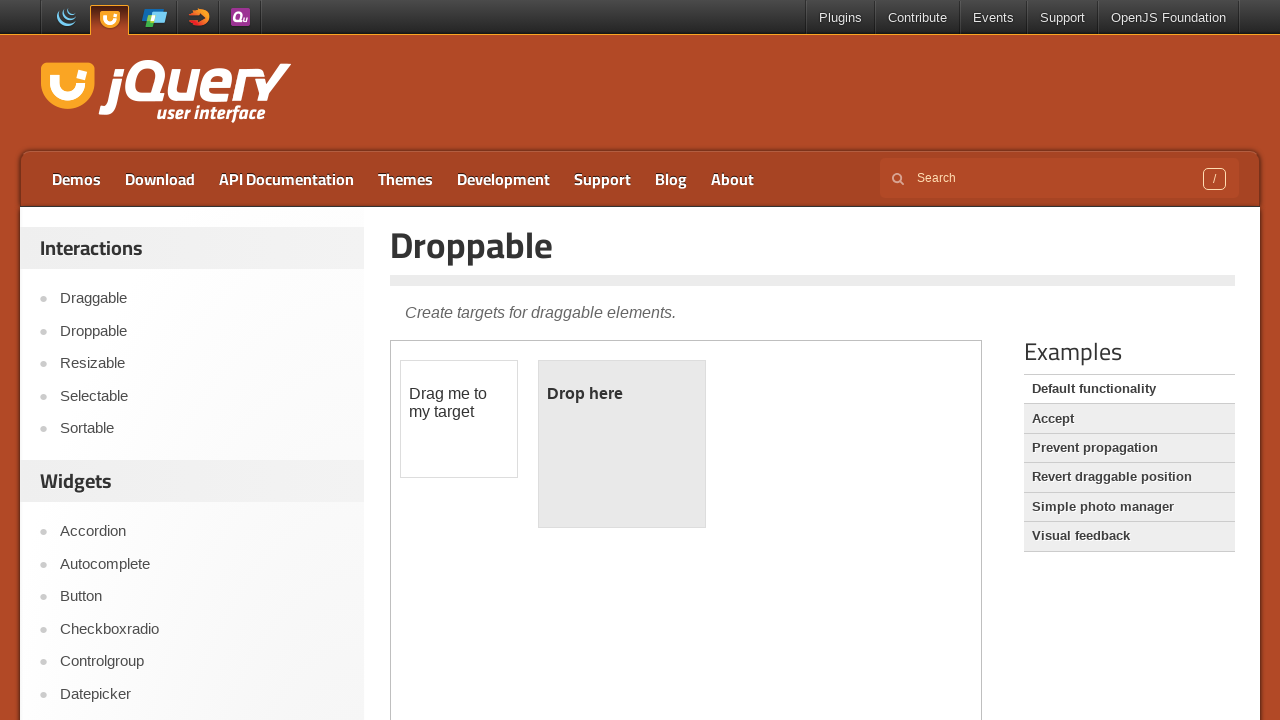

Dragged element onto droppable target at (622, 444)
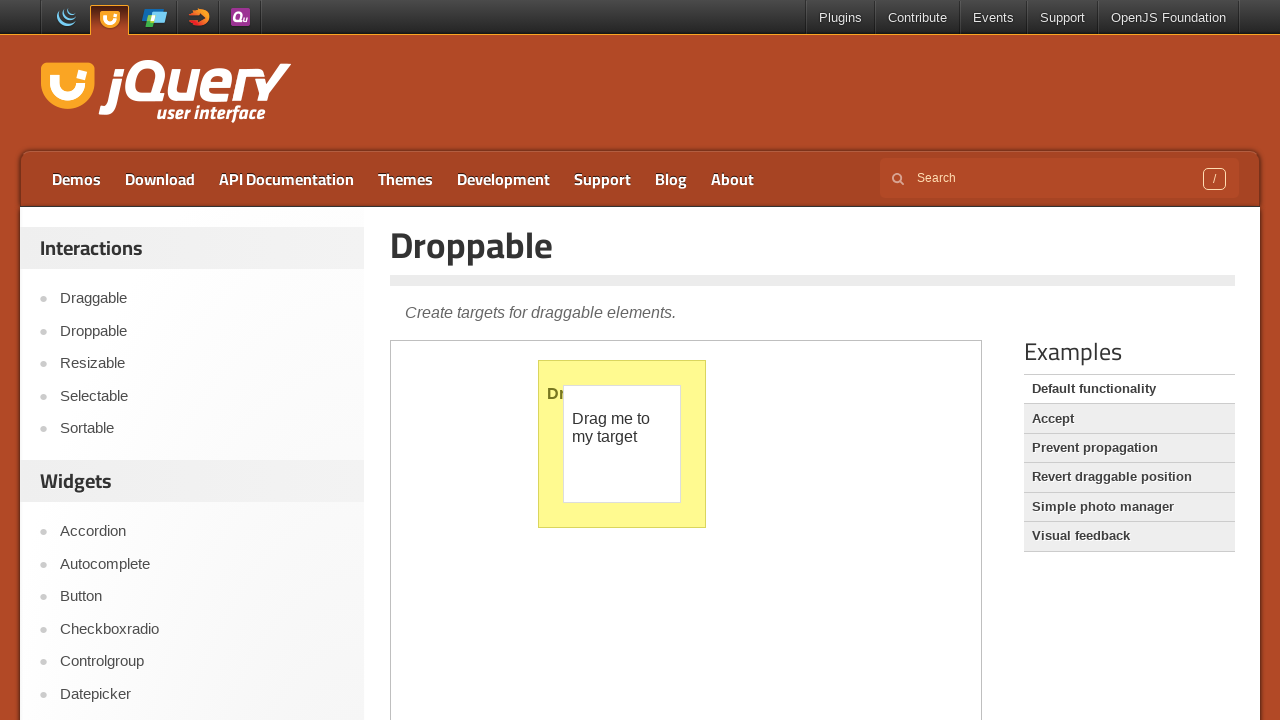

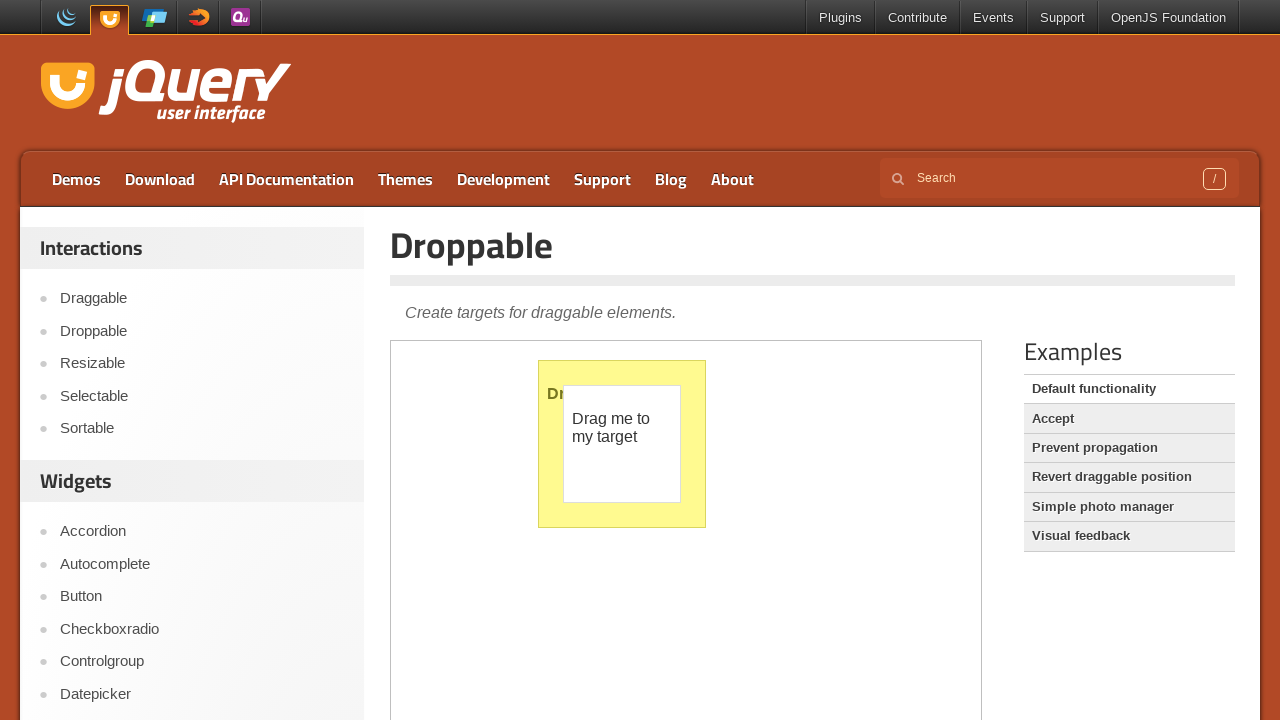